Tests various button interactions including clicking, checking disabled state, and verifying button properties like color and size

Starting URL: https://www.leafground.com/button.xhtml

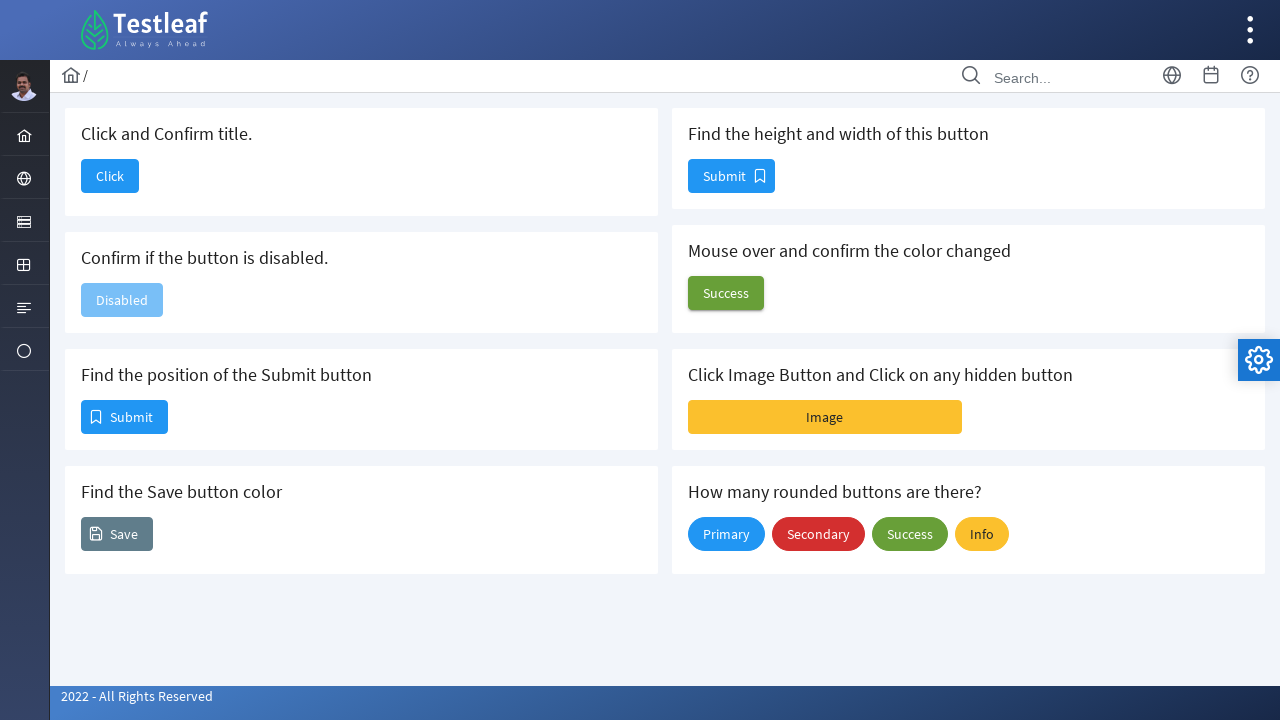

Pressed Enter on the first button on #j_idt88\:j_idt90
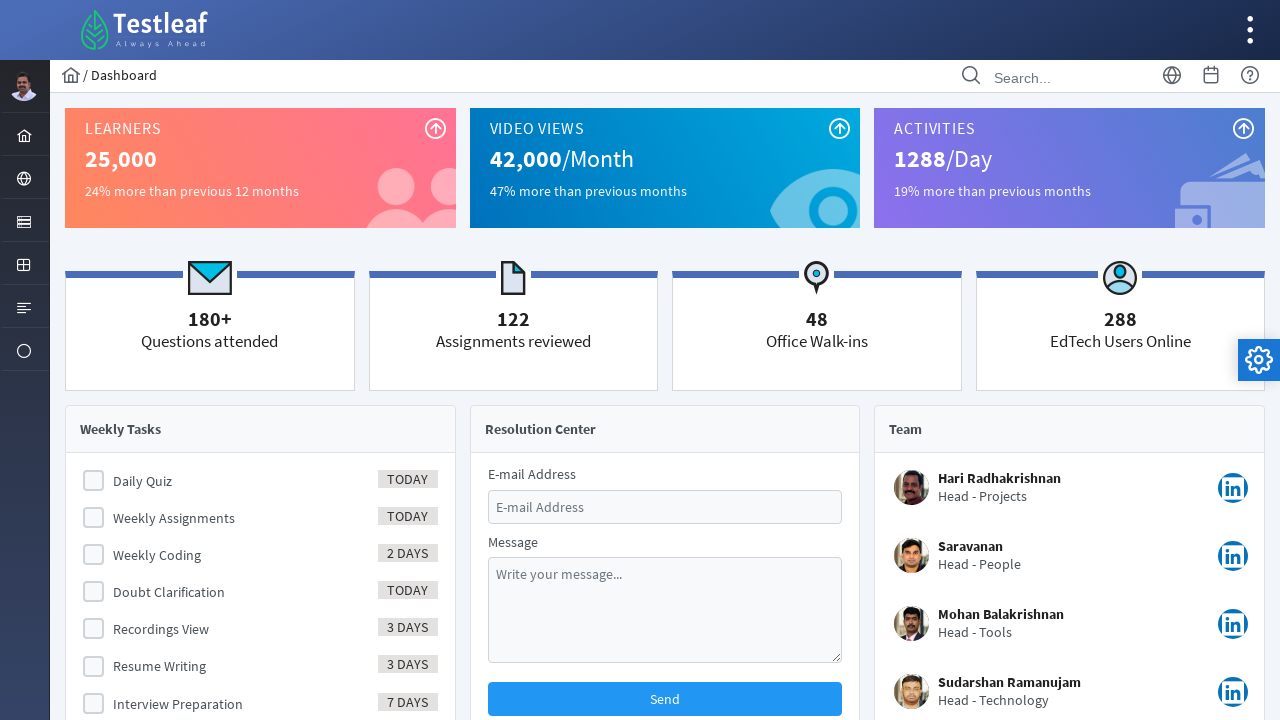

Navigated to buttons page
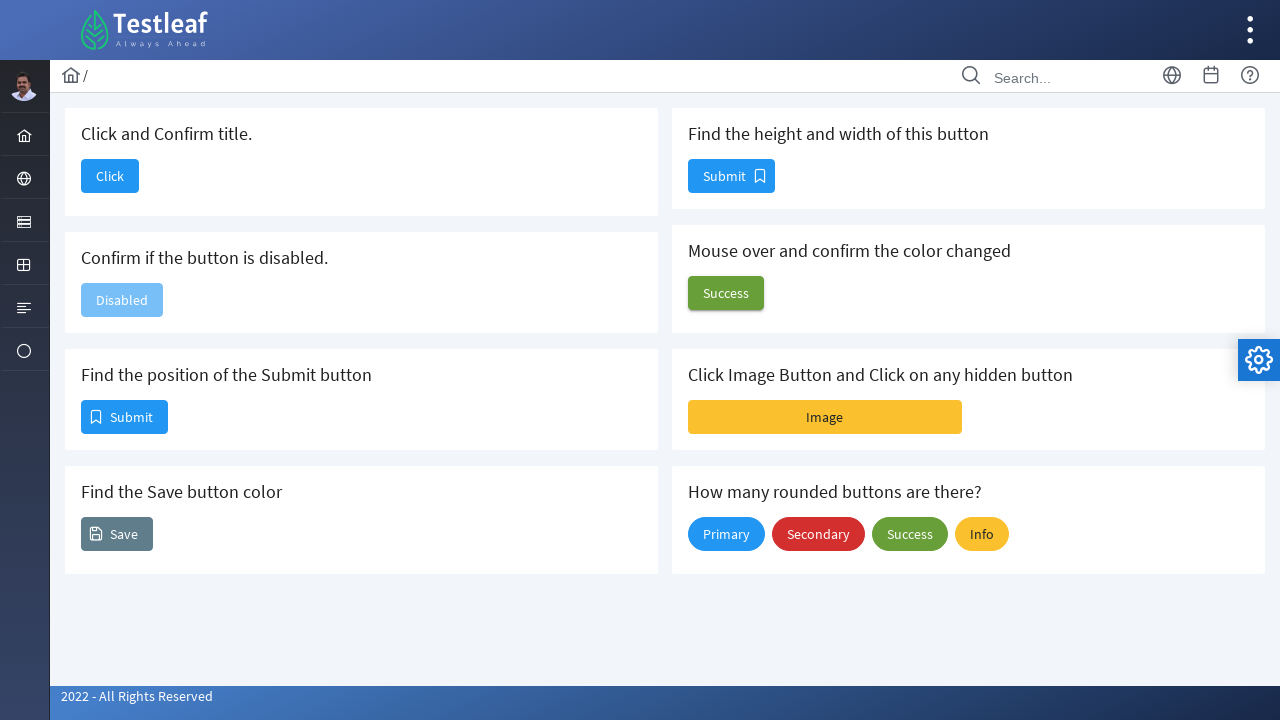

Checked disabled button status: True
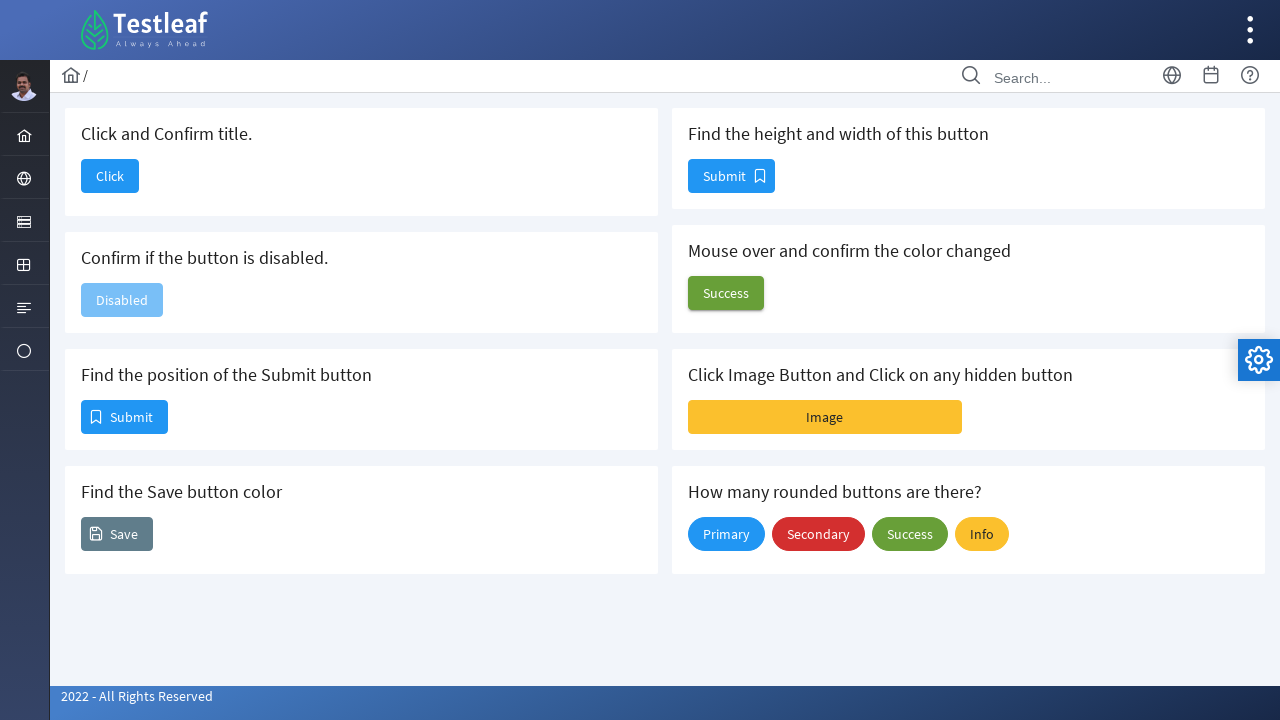

Retrieved button color: rgb(96, 125, 139) none repeat scroll 0% 0% / auto padding-box border-box
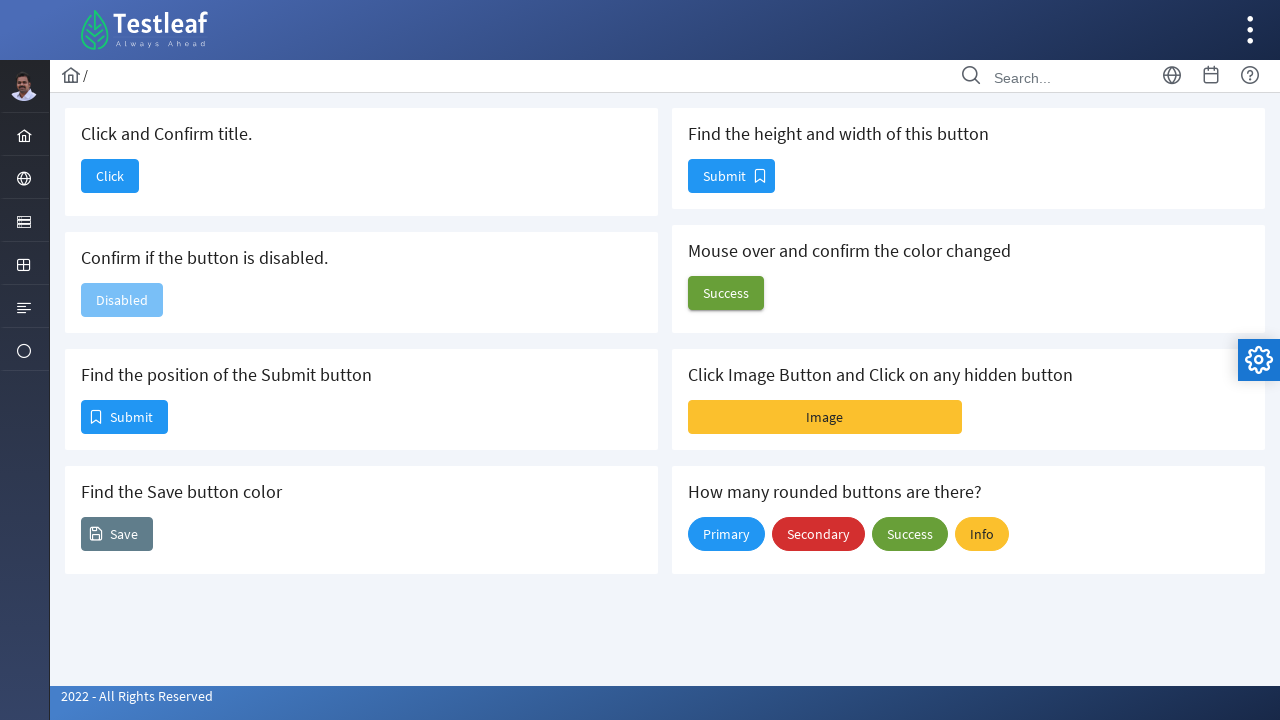

Retrieved button dimensions - Height: 34, Width: 87
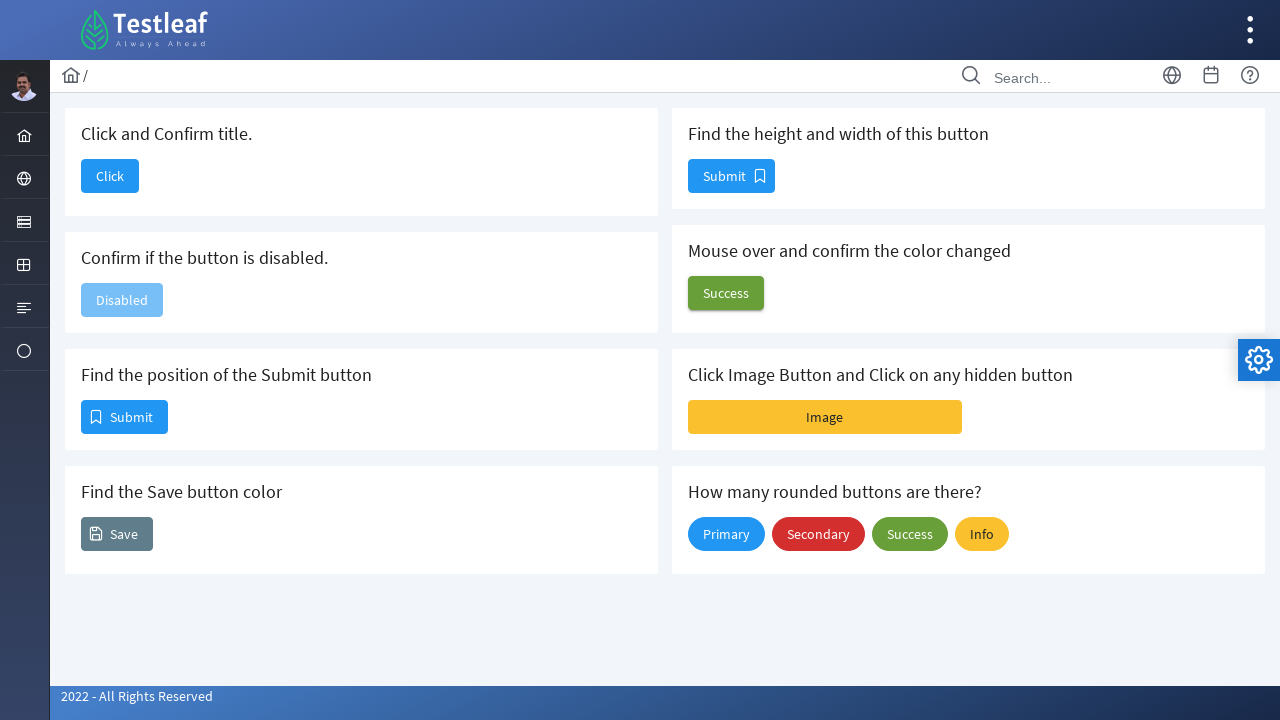

Waited 1 second for elements to load
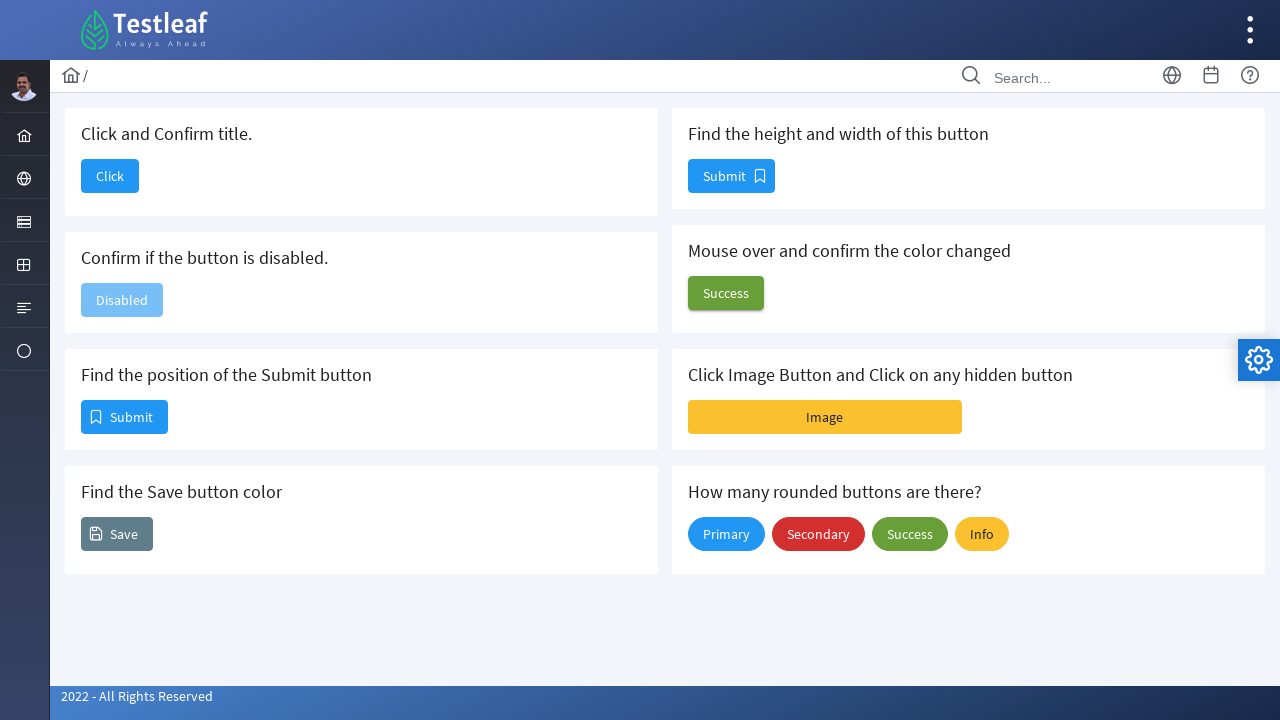

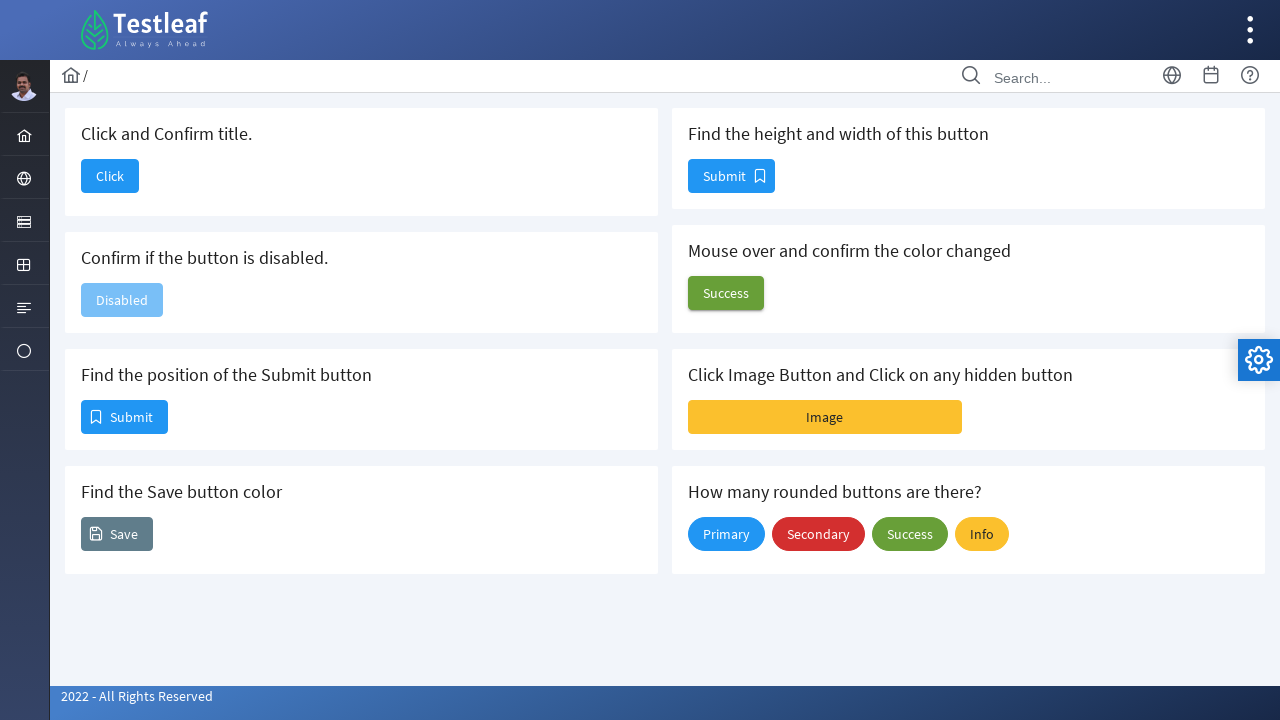